Tests drag and drop functionality by dragging an element from source to target location

Starting URL: http://jqueryui.com/resources/demos/droppable/default.html

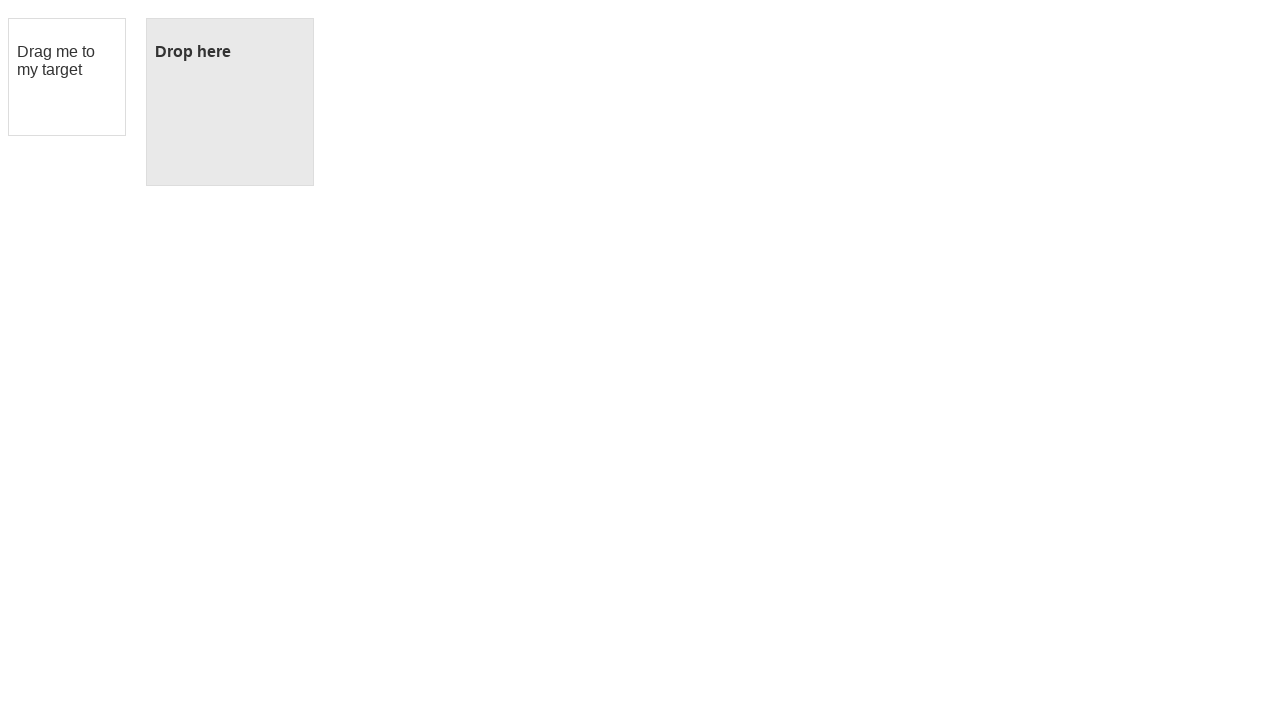

Navigated to drag and drop demo page
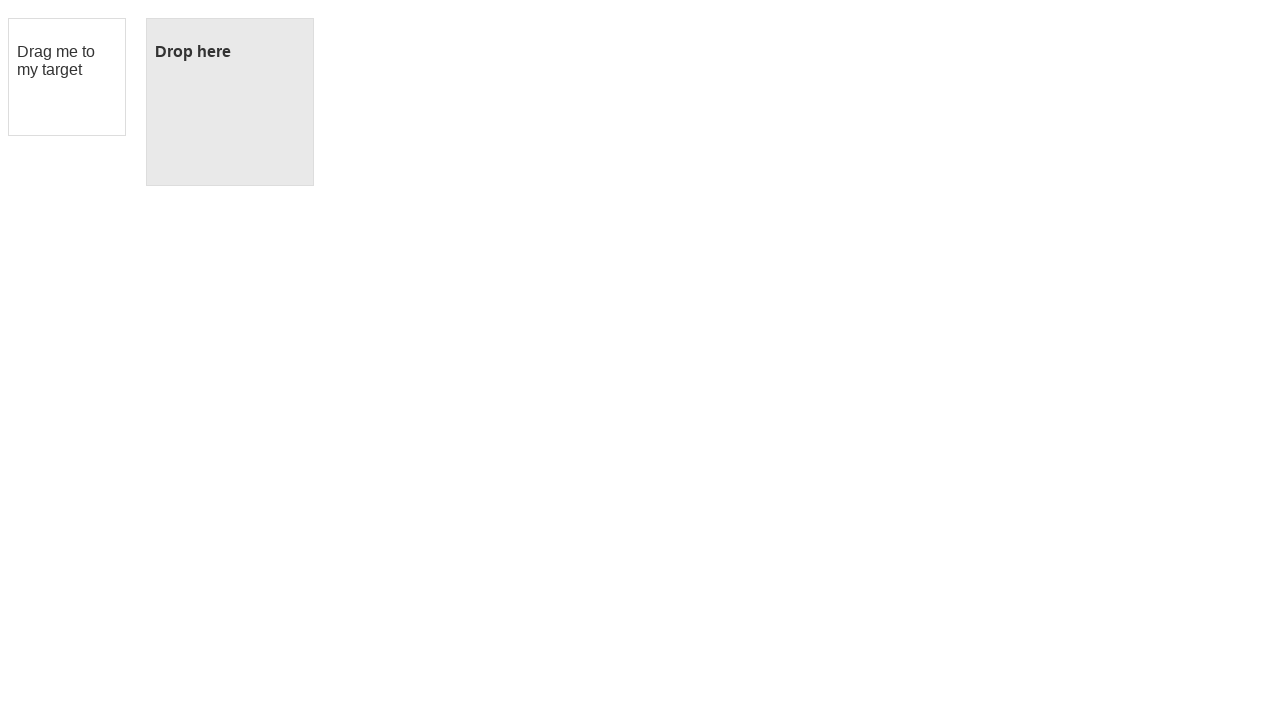

Located source draggable element
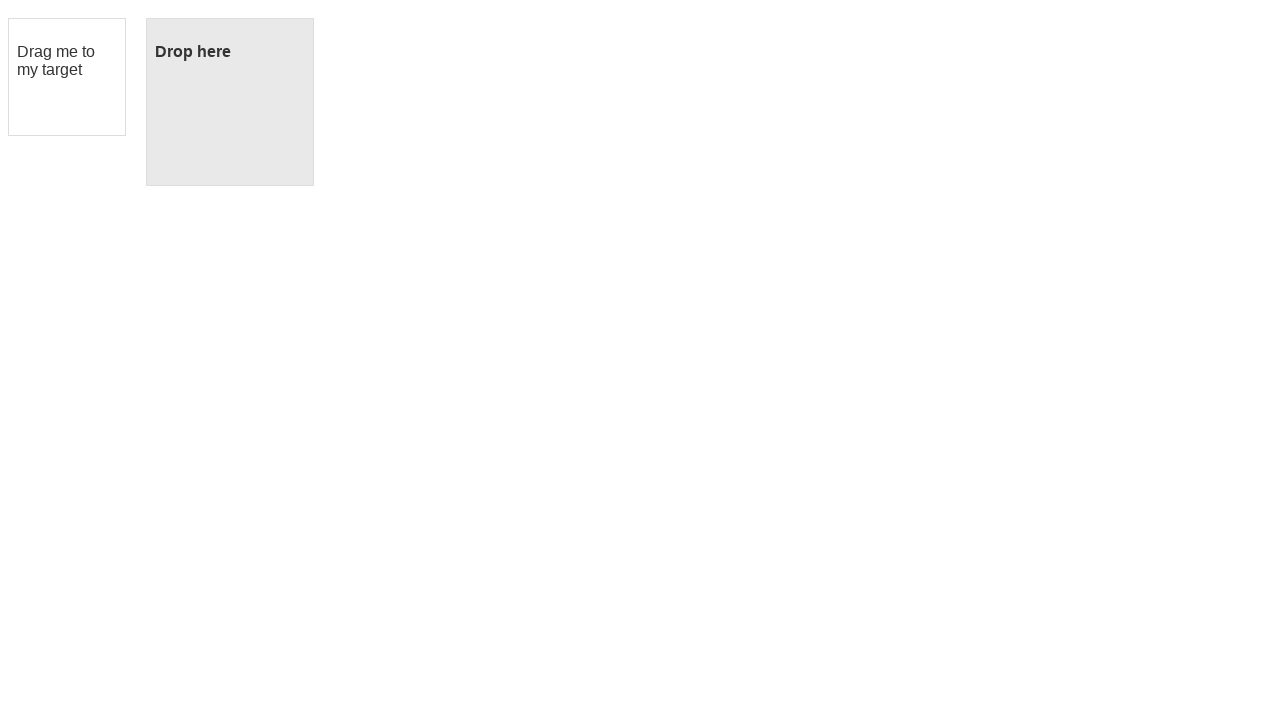

Located target droppable element
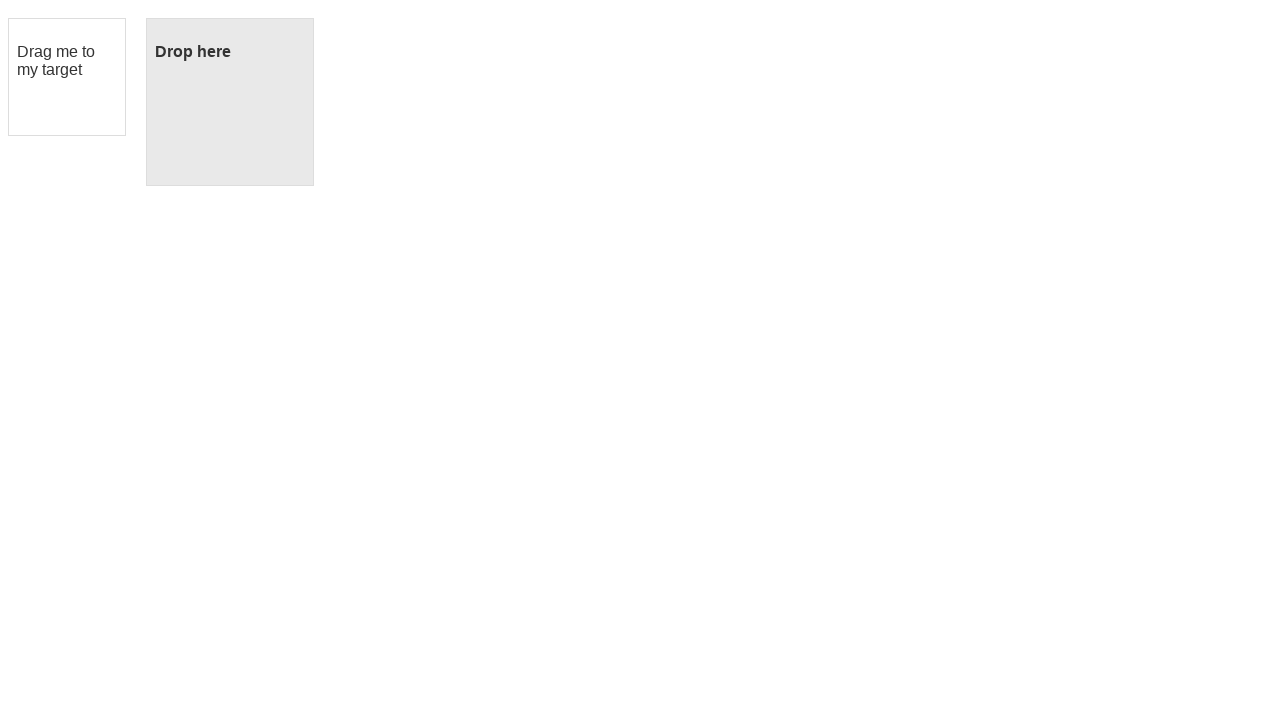

Dragged element from source to target location at (230, 102)
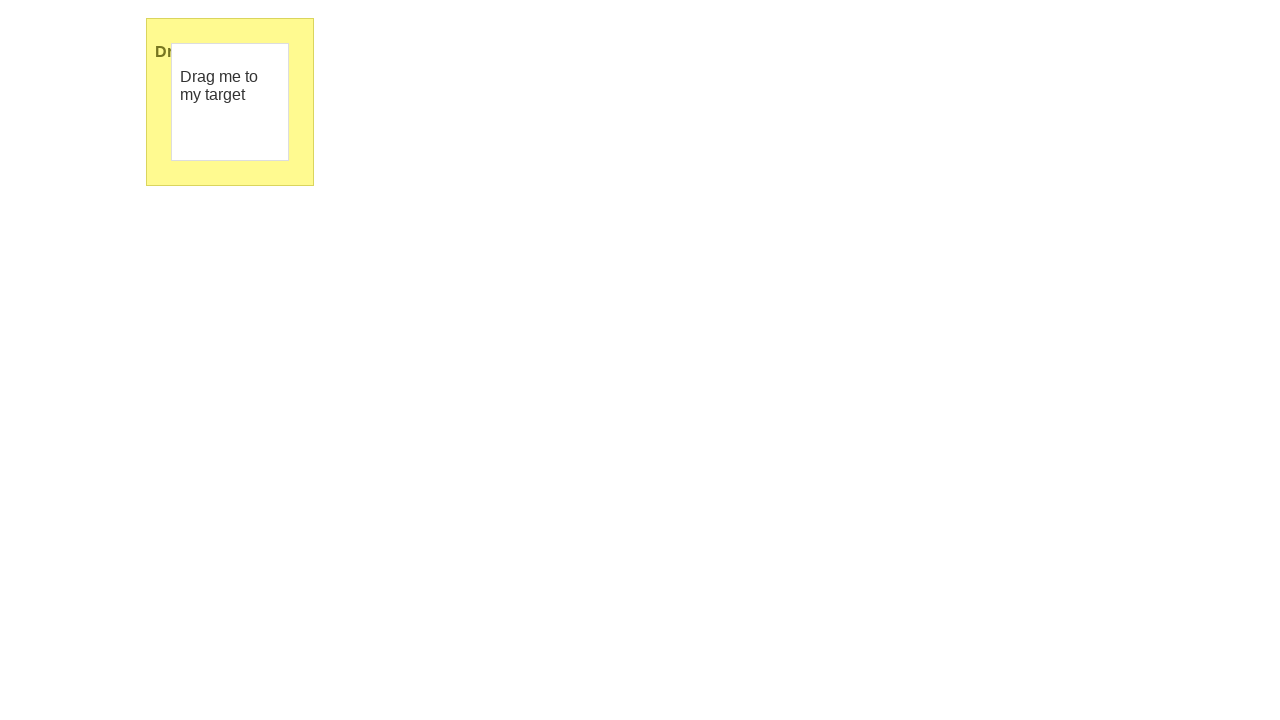

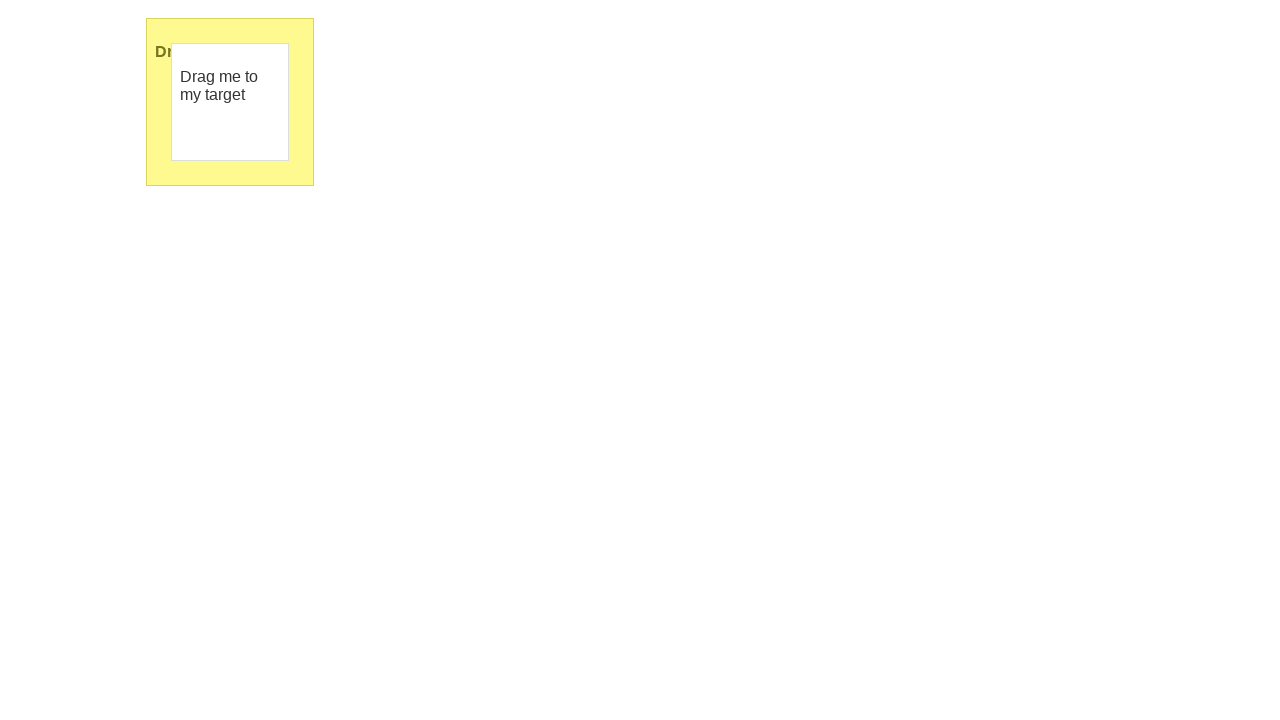